Tests web table interaction by scrolling to the table, counting rows and columns, and reading a specific cell value from a product table

Starting URL: https://rahulshettyacademy.com/AutomationPractice/

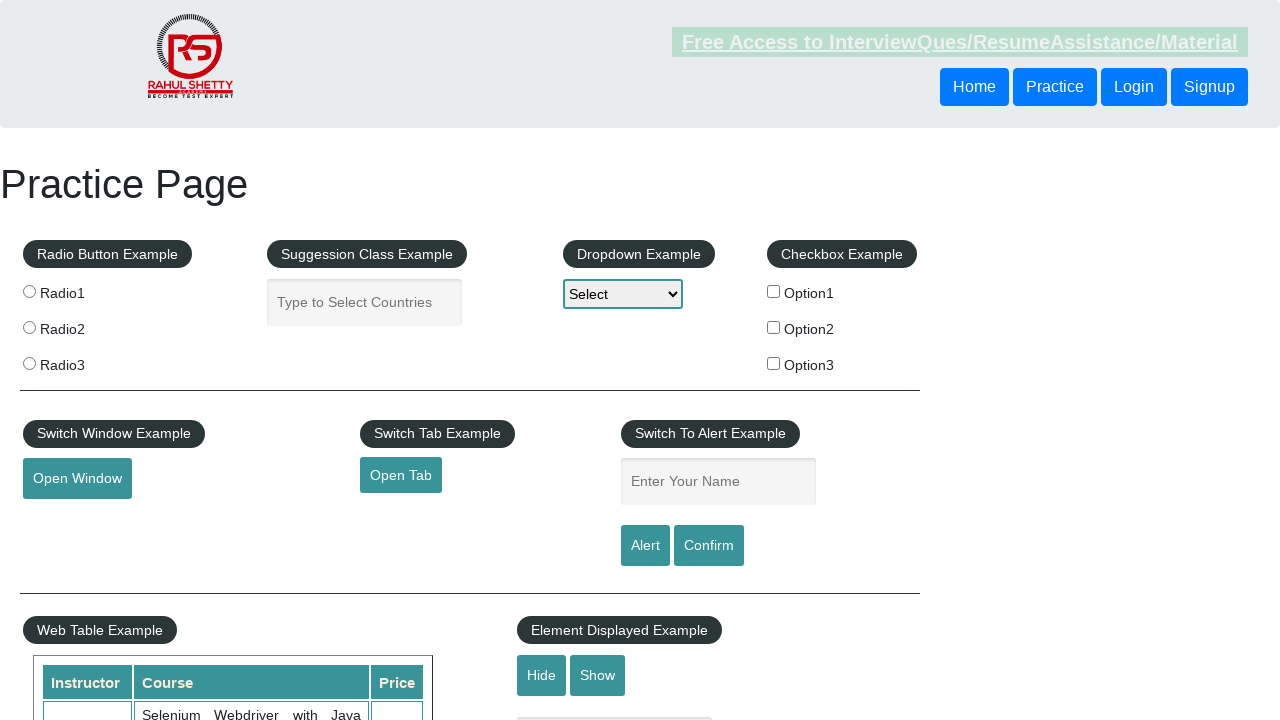

Scrolled down 1000 pixels to reveal table section
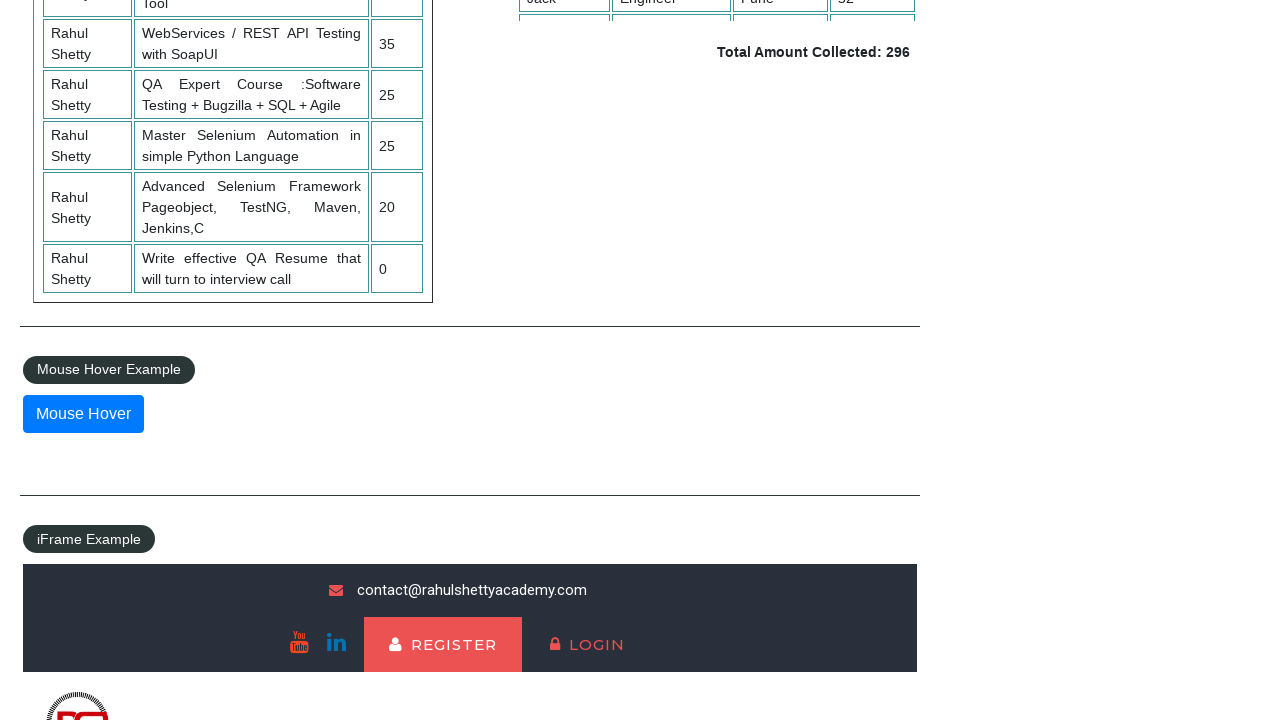

Product table loaded and became visible
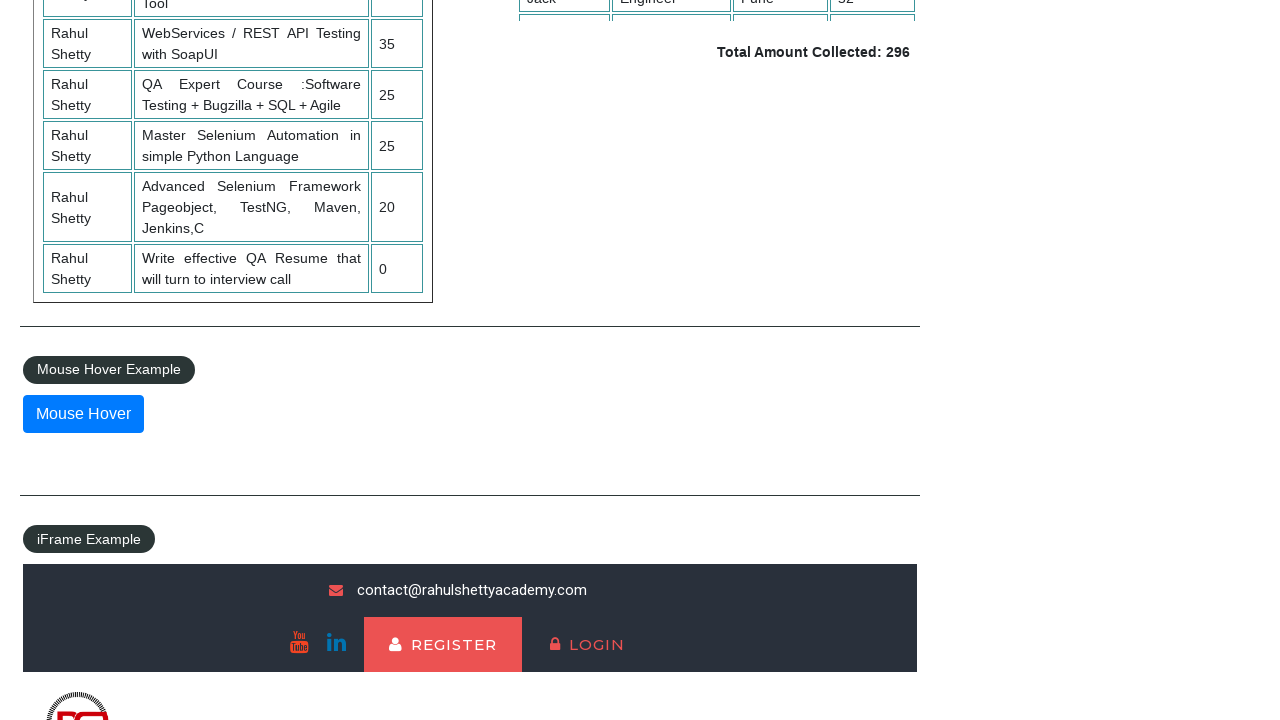

Located all table rows in product table
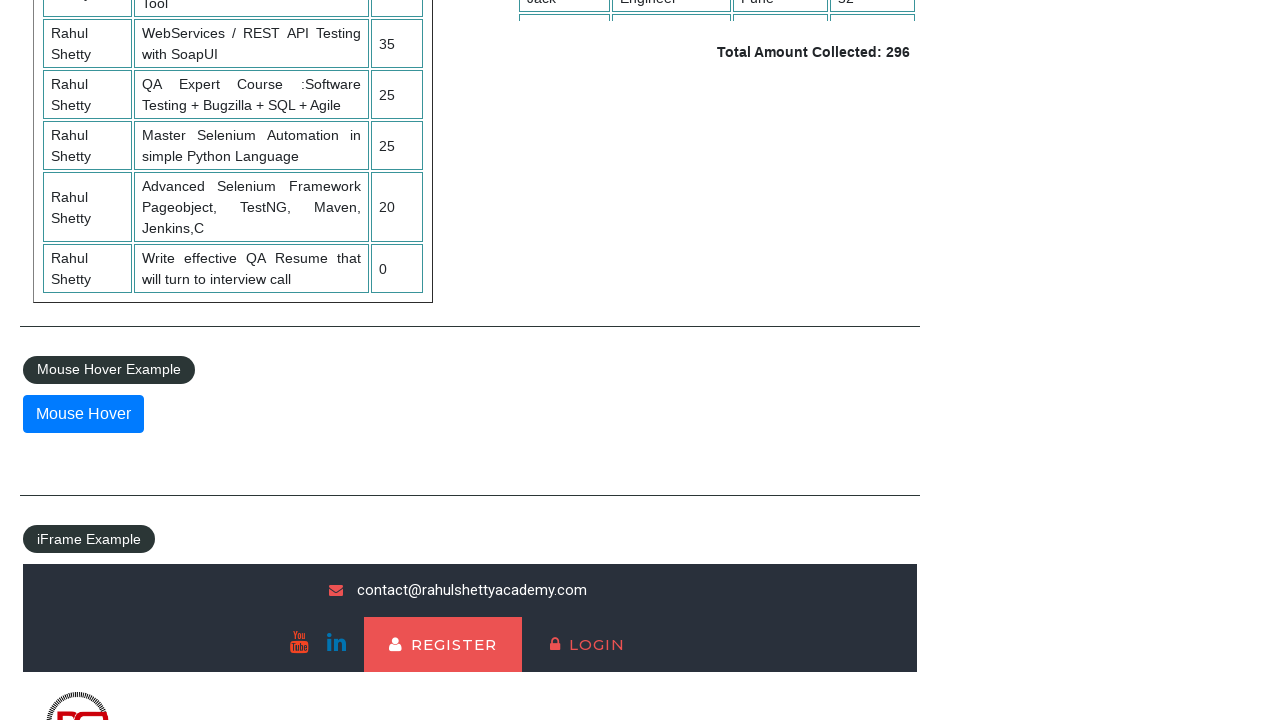

First table row became ready
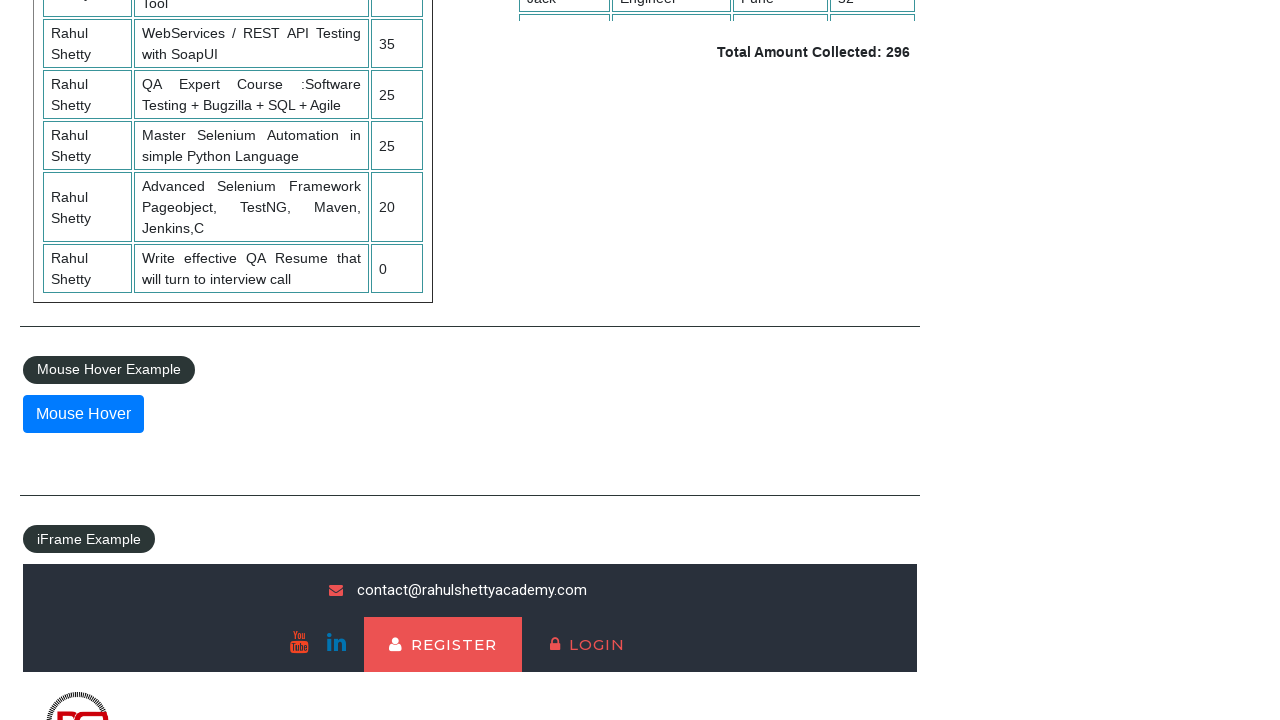

Retrieved cell text from 5th table cell: 'Learn SQL in Practical + Database Testing from Scratch'
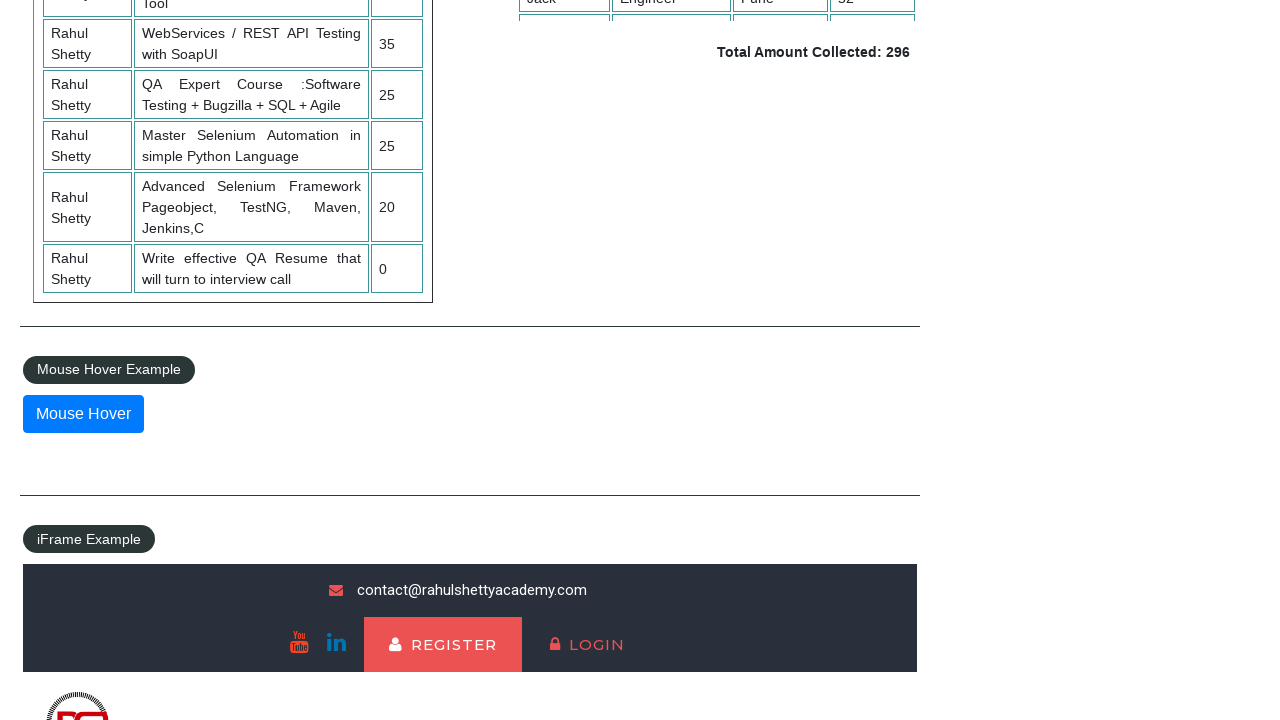

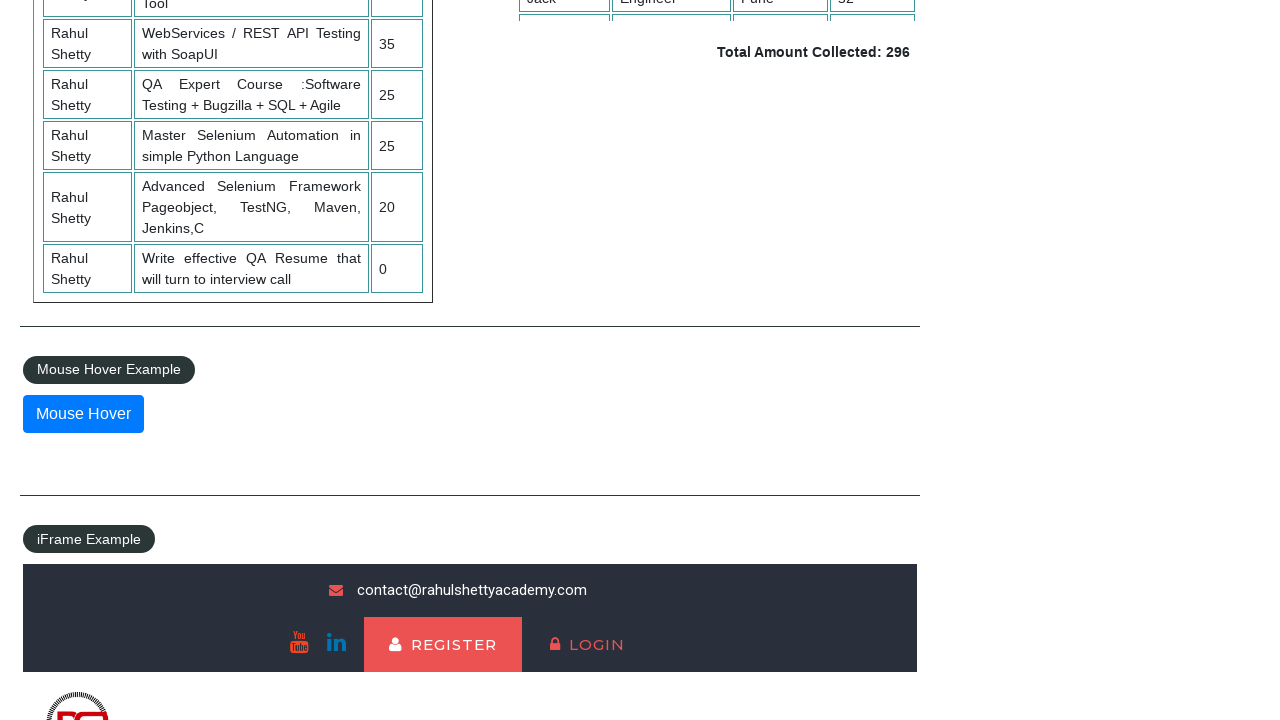